Tests that clicking each menu link in the navigation menu navigates to the correct URL by iterating through all menu links and verifying the destination URL contains the href value

Starting URL: http://www.telerik.com/

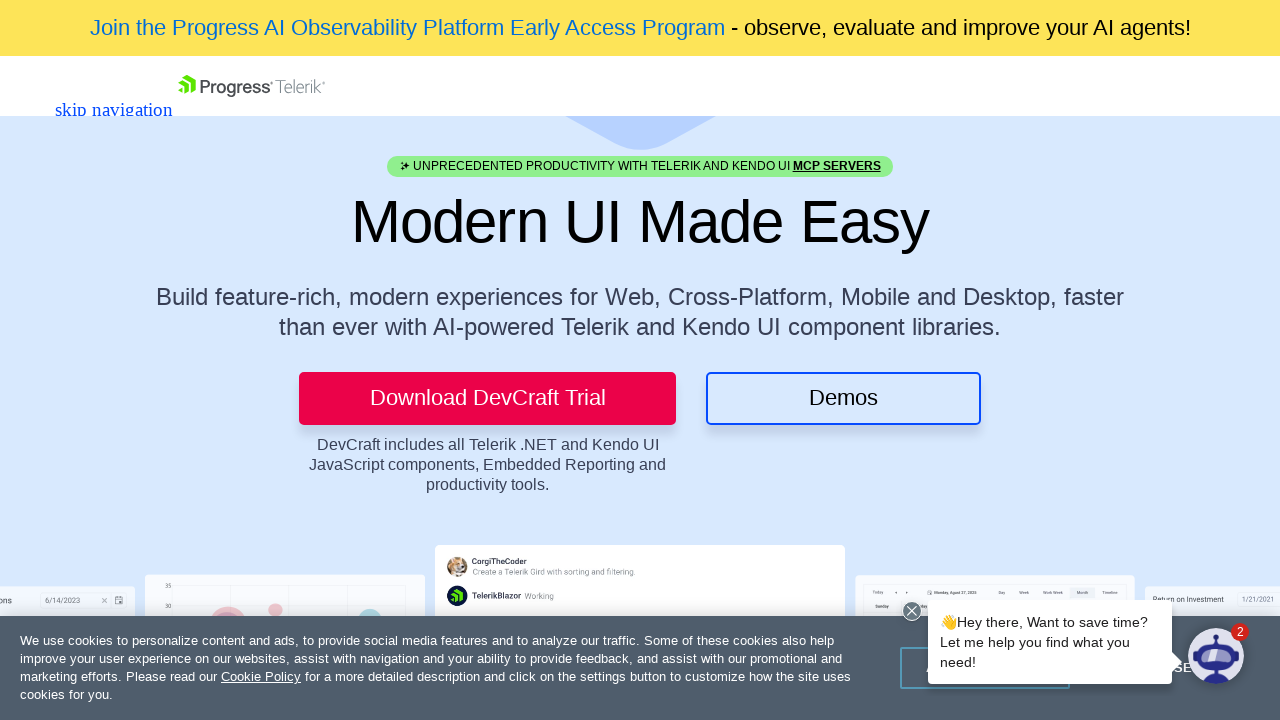

Located menu container element
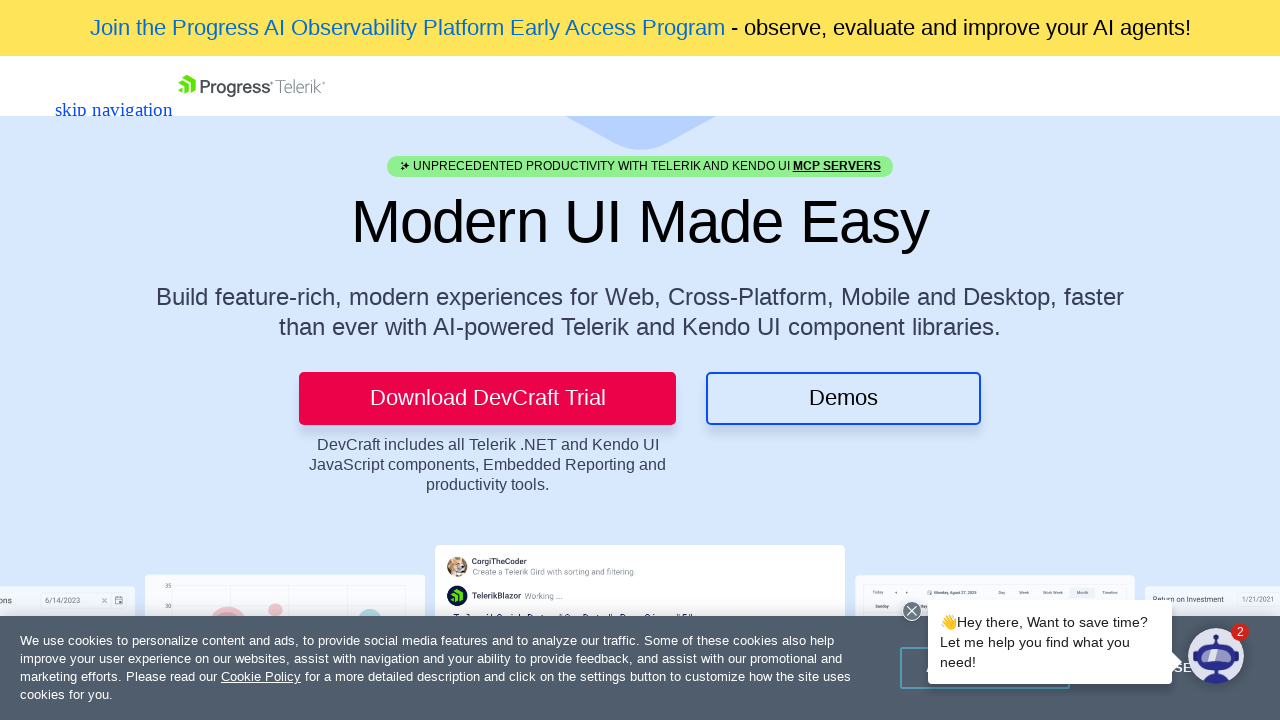

Located all menu links within container
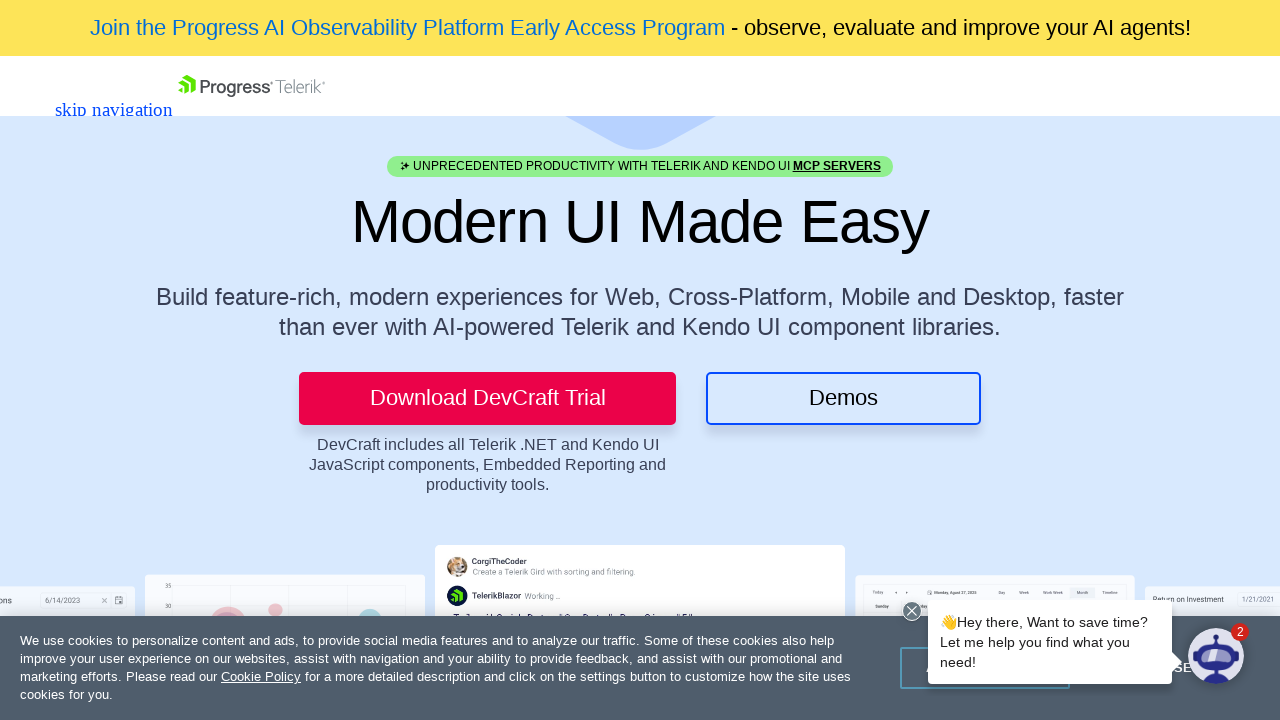

Found 0 menu links
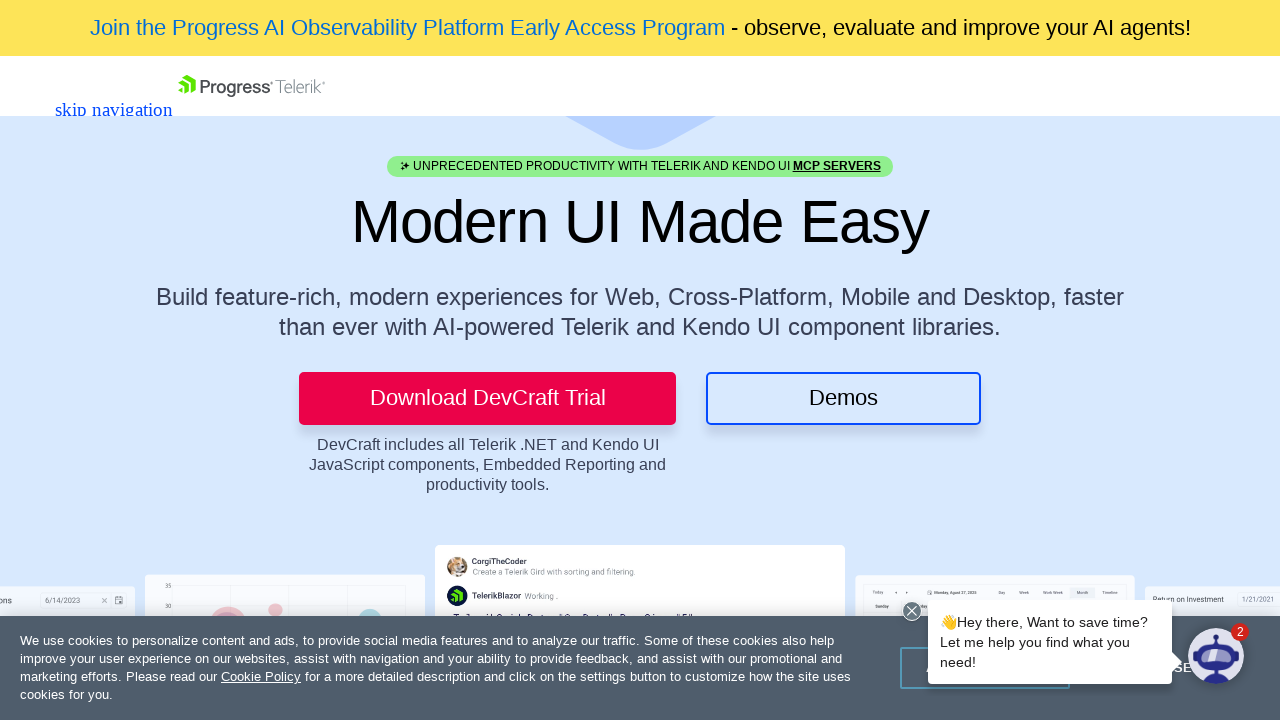

Extracted all 0 menu link hrefs
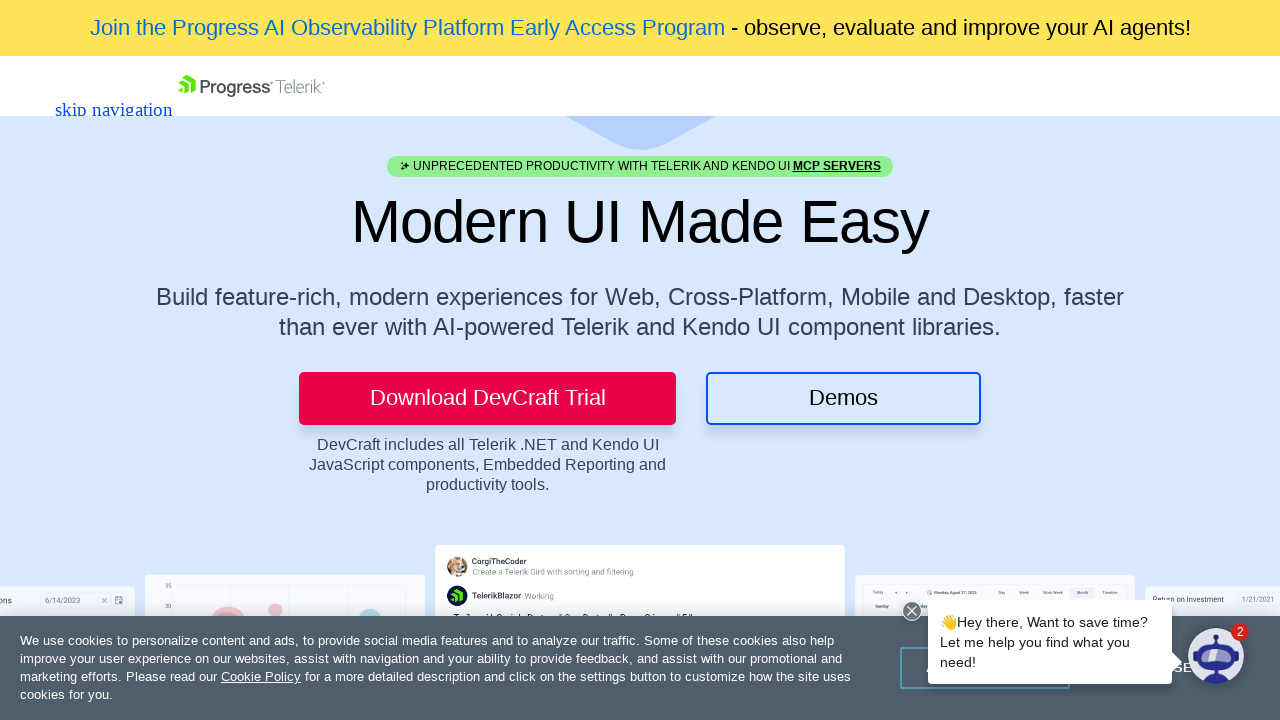

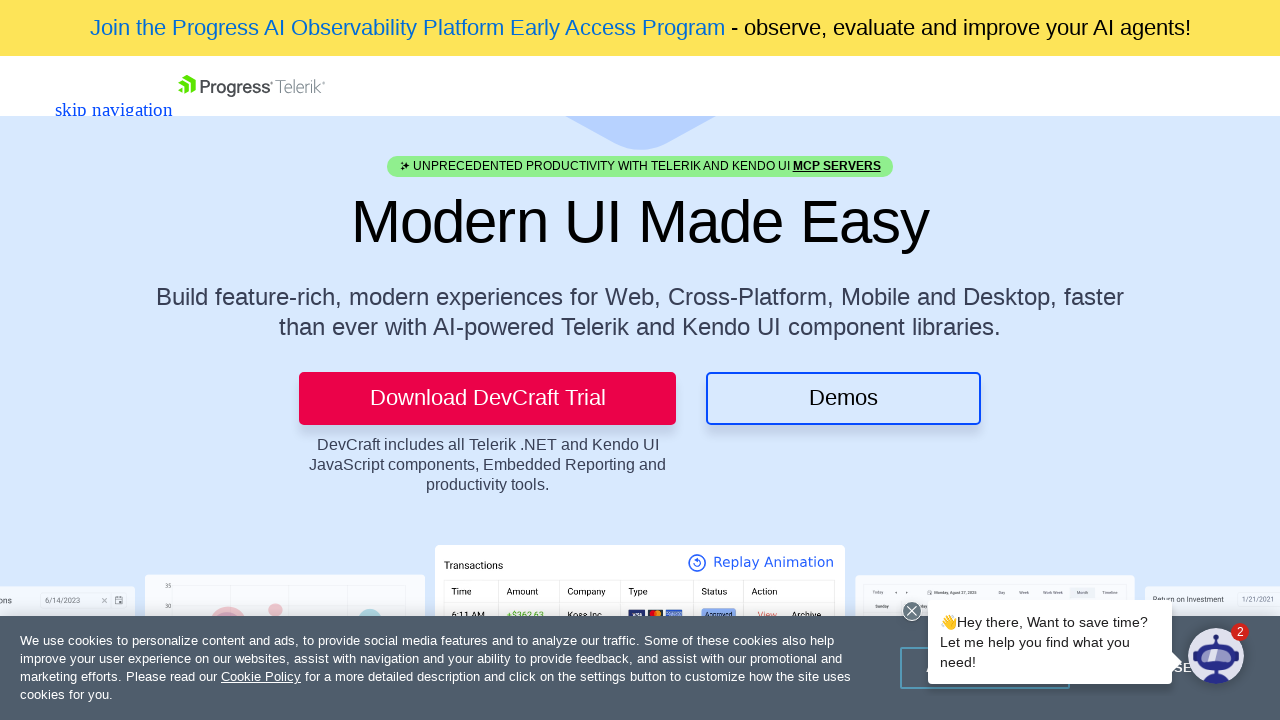